Tests form filling functionality by entering first name, last name, job title, and selecting a radio button option on a practice form page.

Starting URL: http://formy-project.herokuapp.com/form

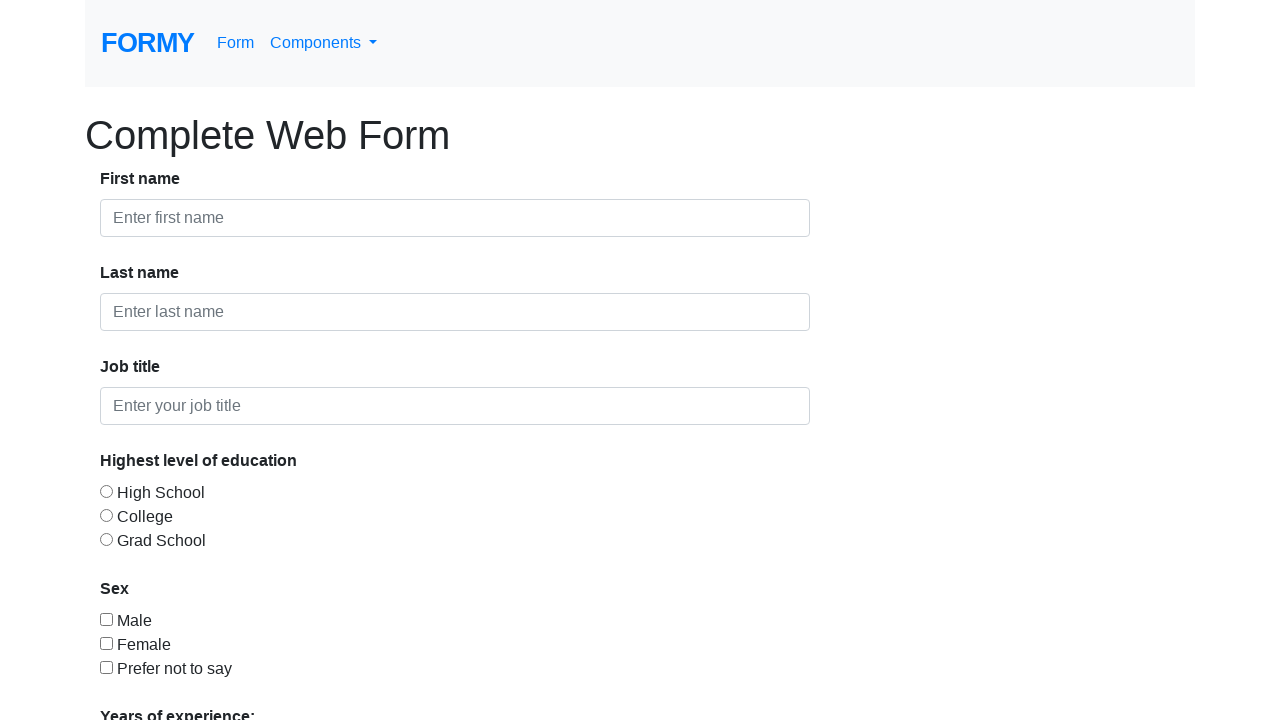

Filled first name field with 'Ahmed' on #first-name
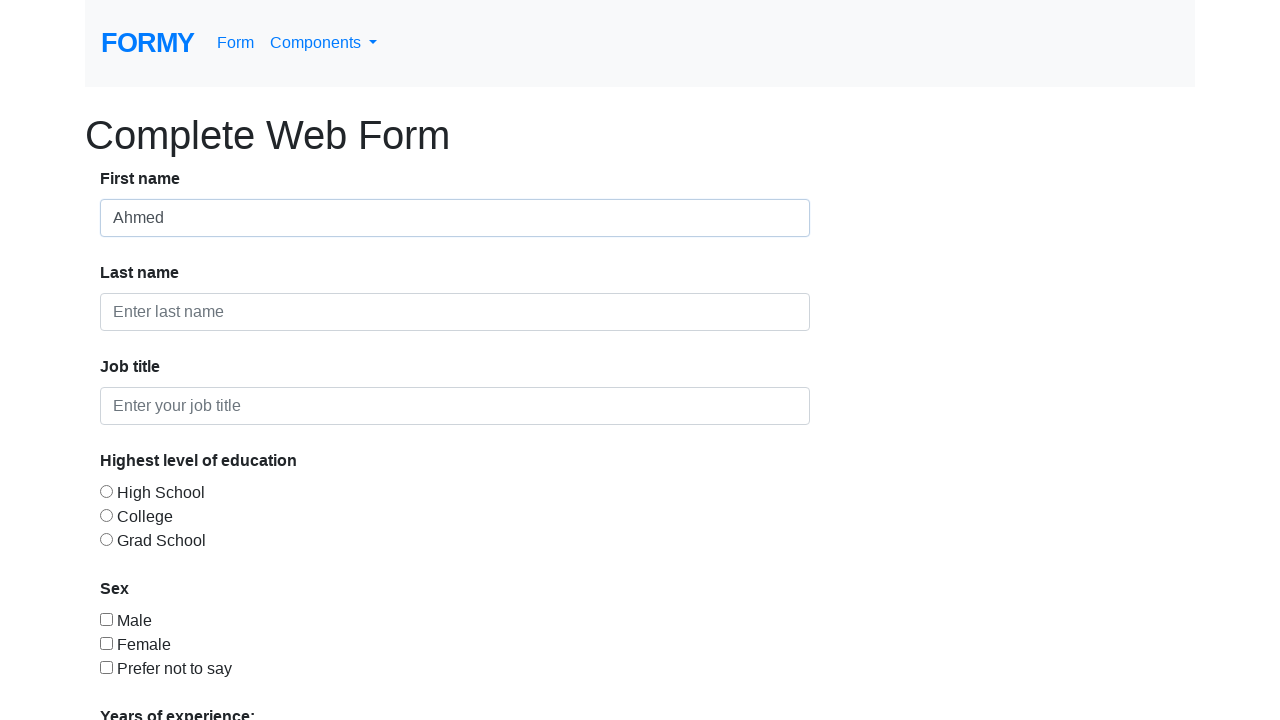

Filled last name field with 'Osama' on #last-name
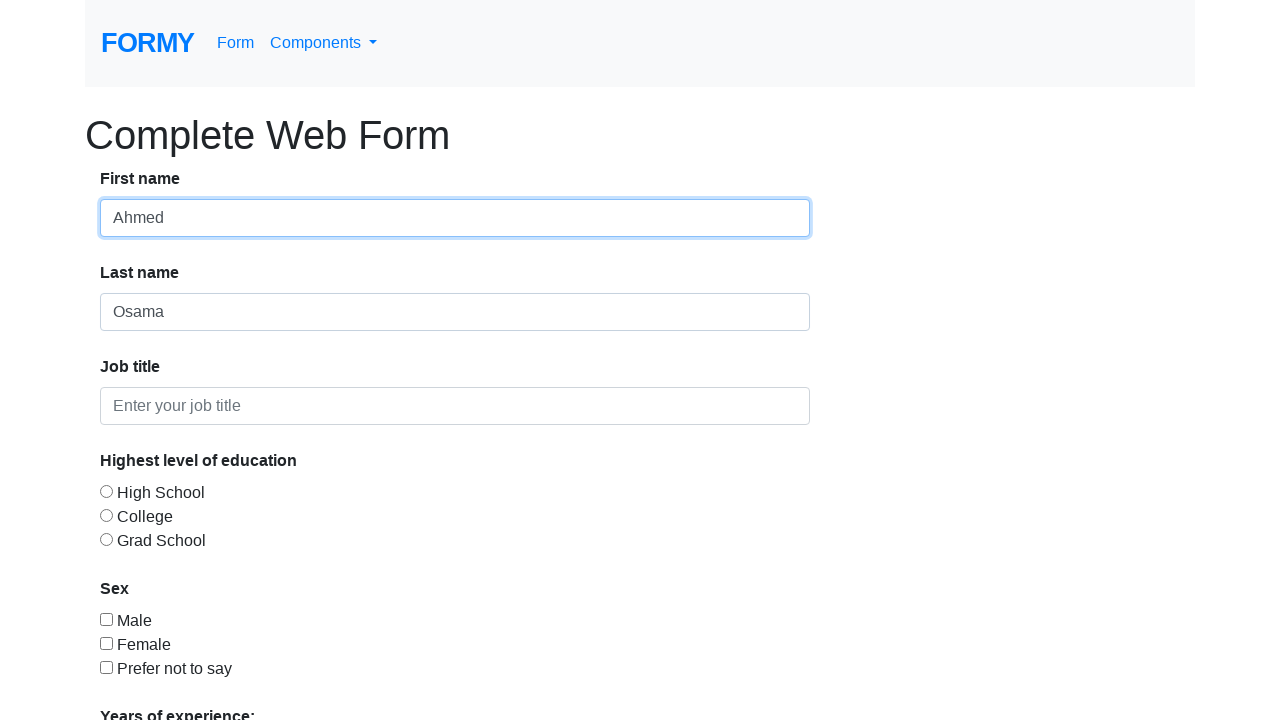

Filled job title field with 'Computer Engineer' on #job-title
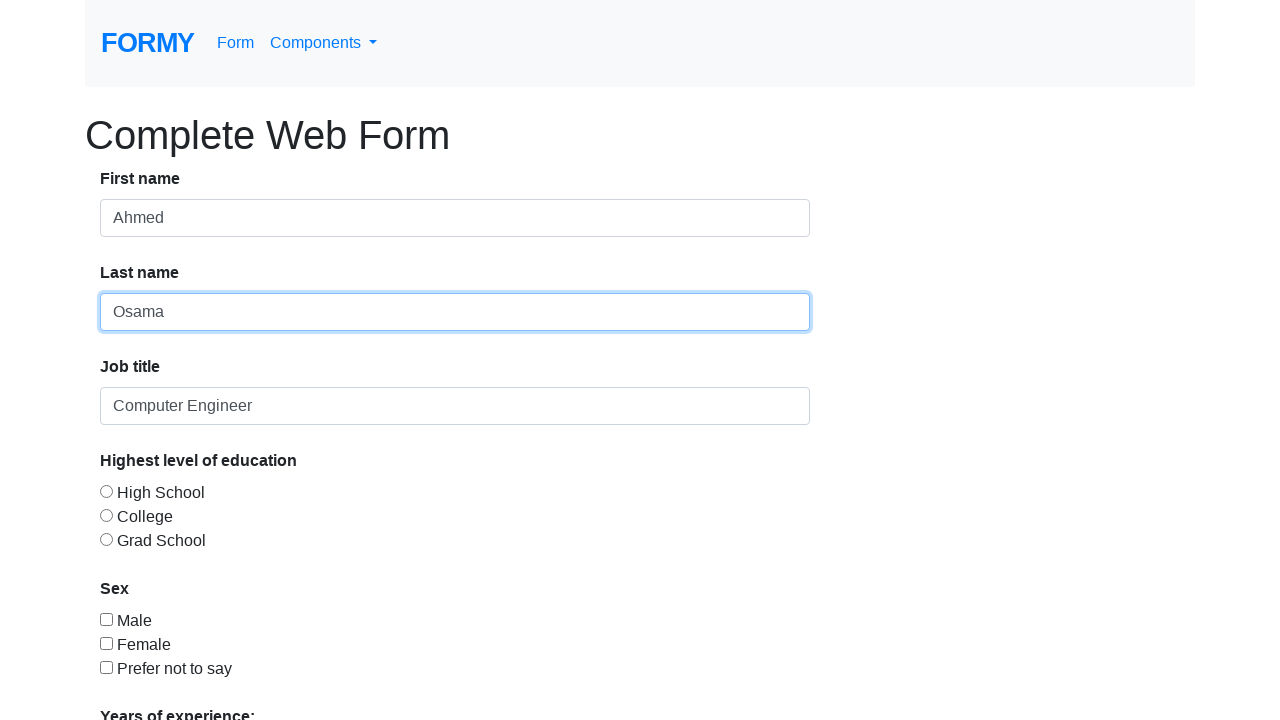

Selected radio button option 2 at (106, 515) on #radio-button-2
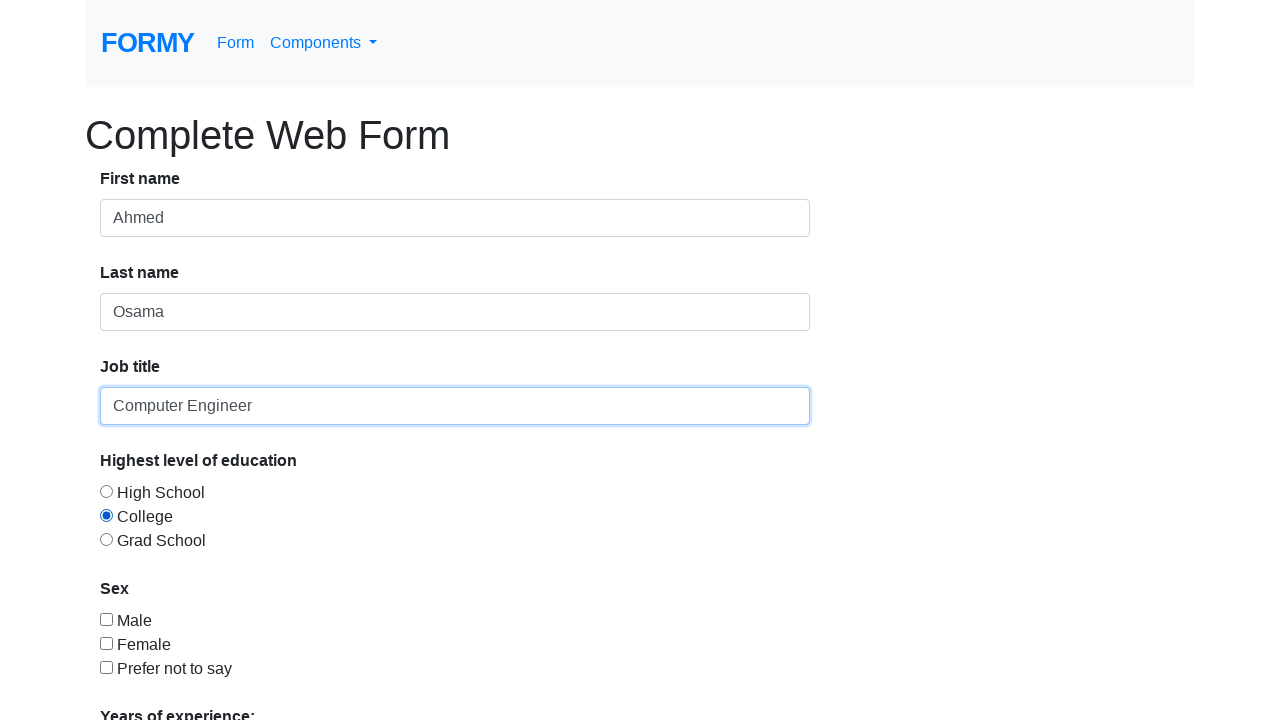

Scrolled down the page by 1000 pixels
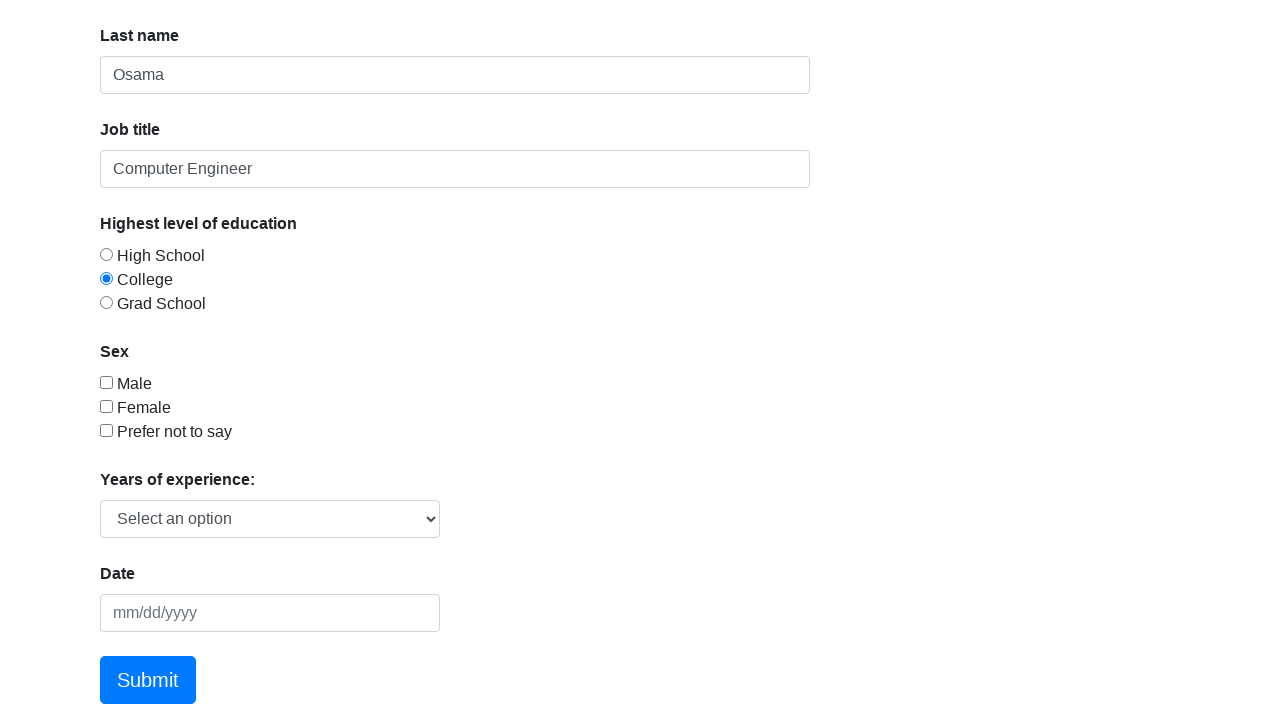

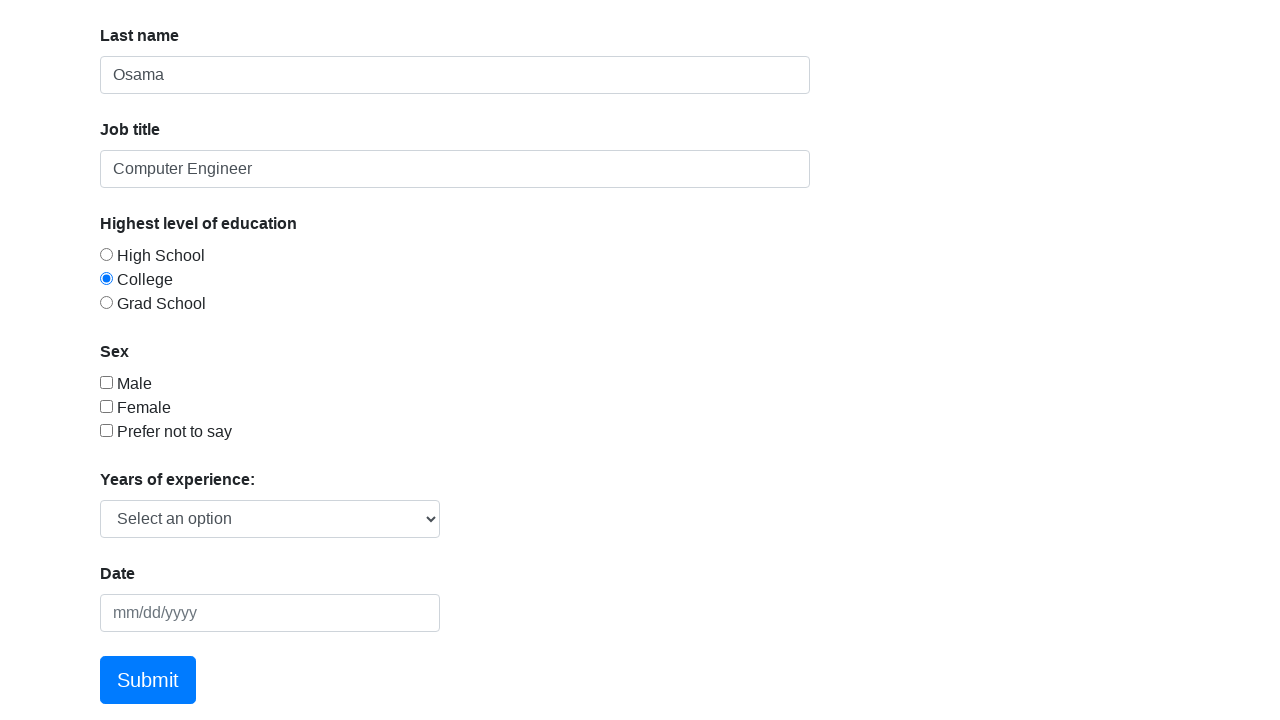